Navigates to free access link and clicks JOIN NOW button

Starting URL: https://rahulshettyacademy.com/AutomationPractice/

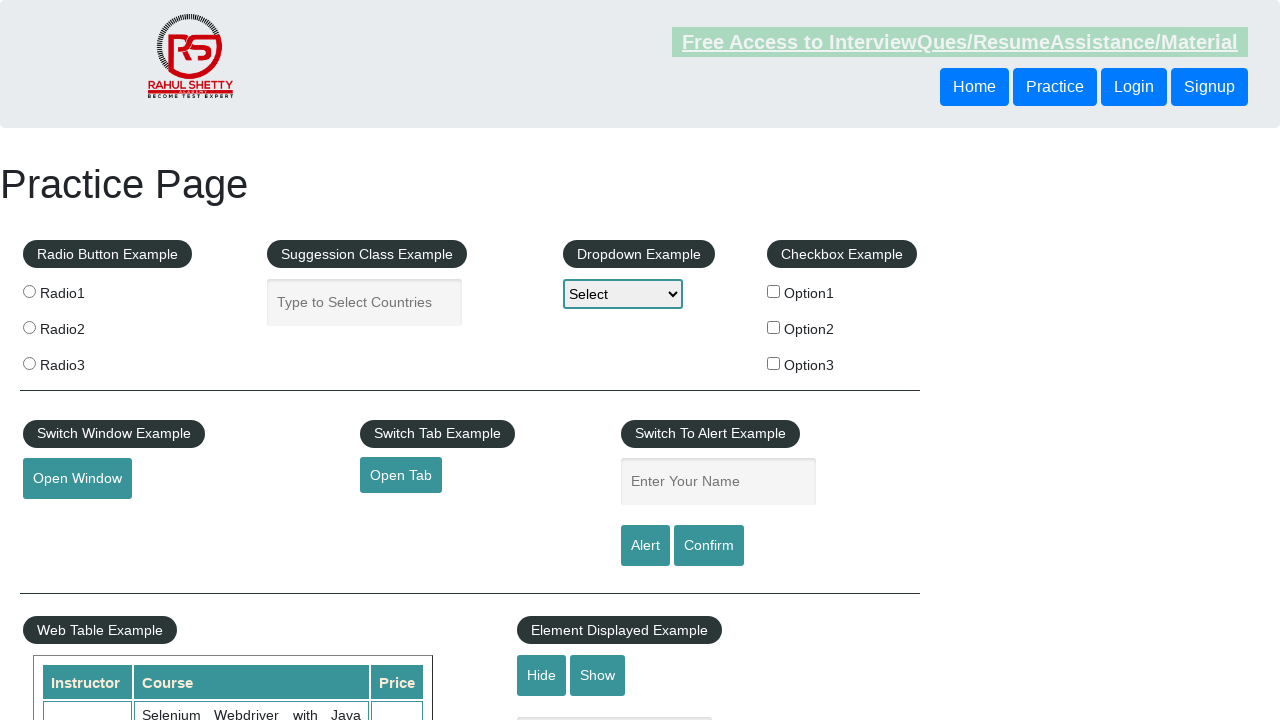

Navigated to AutomationPractice page
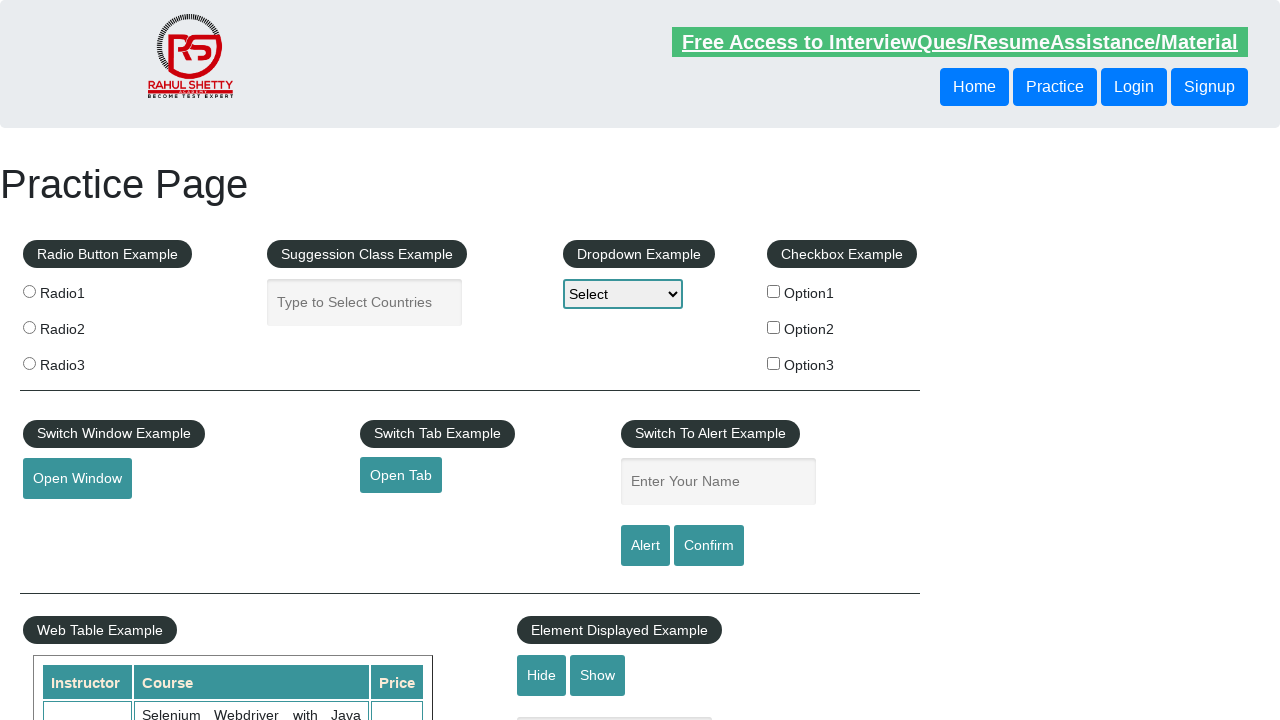

Clicked on Free Access to InterviewQues/ResumeAssistance/Material link at (960, 42) on text=Free Access to InterviewQues/ResumeAssistance/Material
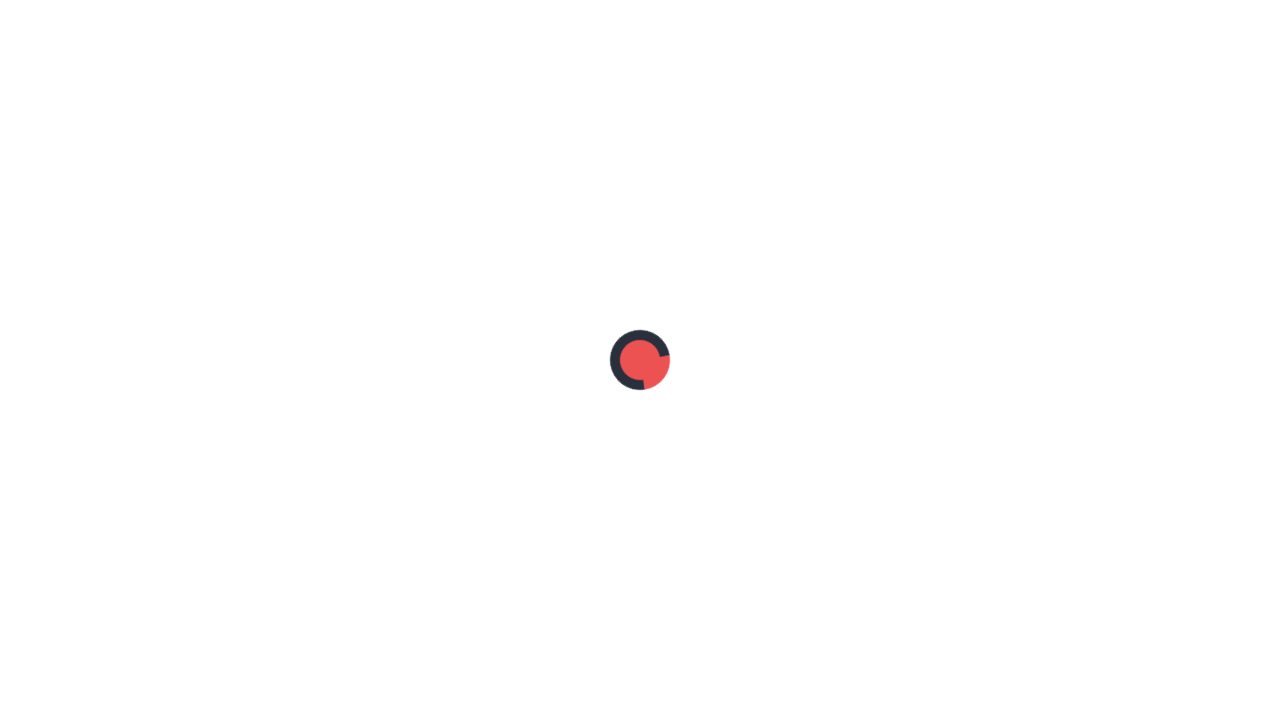

Clicked JOIN NOW button at (1040, 695) on text=JOIN NOW
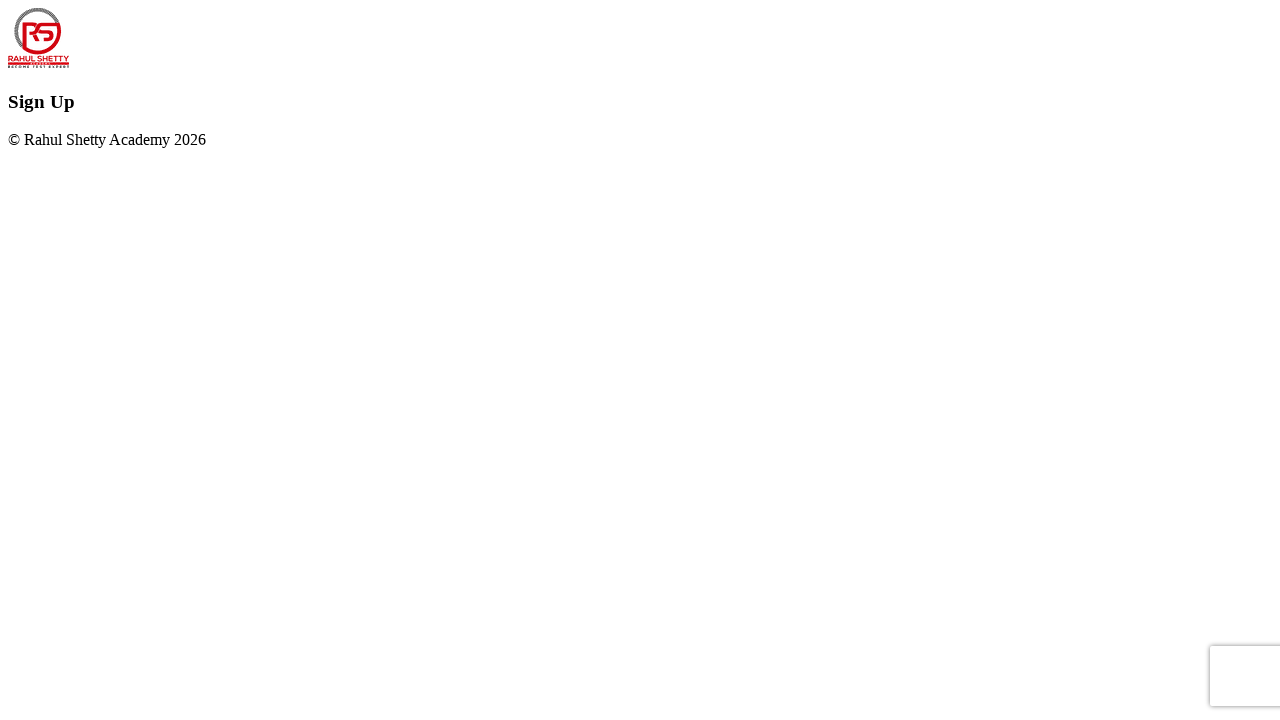

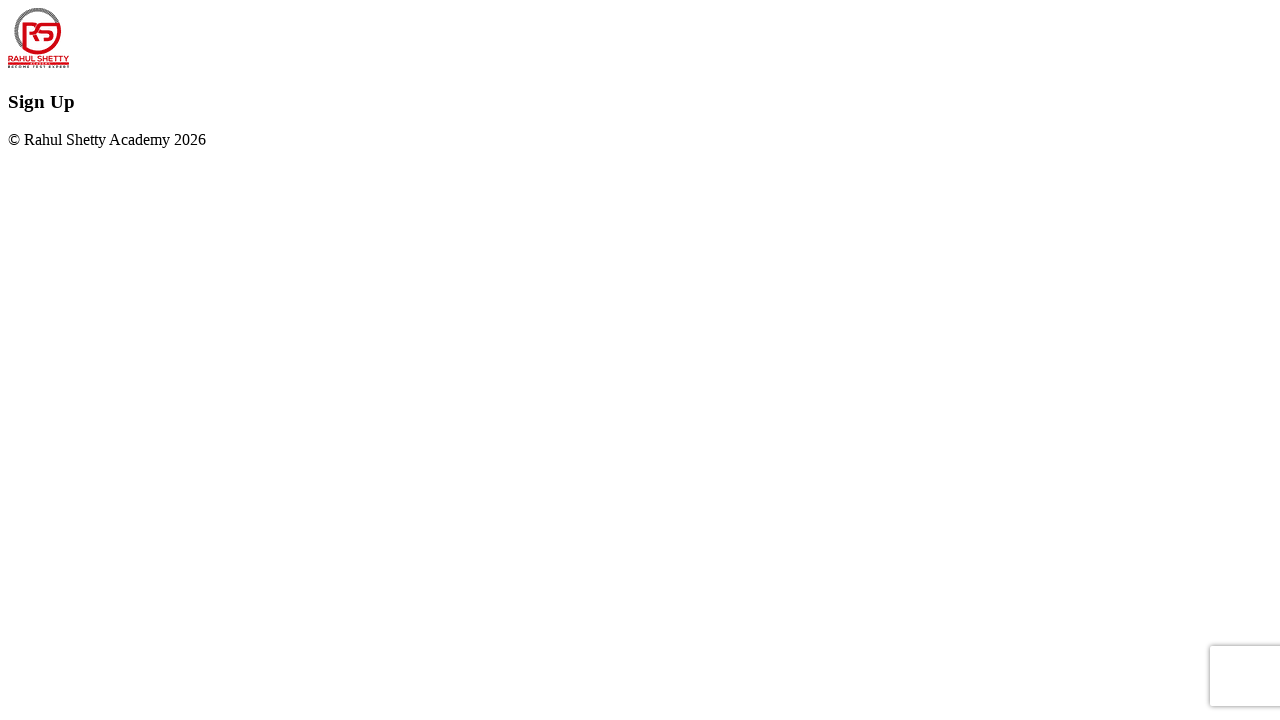